Navigates to a practice automation page and interacts with a table element to verify table structure and content

Starting URL: https://rahulshettyacademy.com/AutomationPractice/

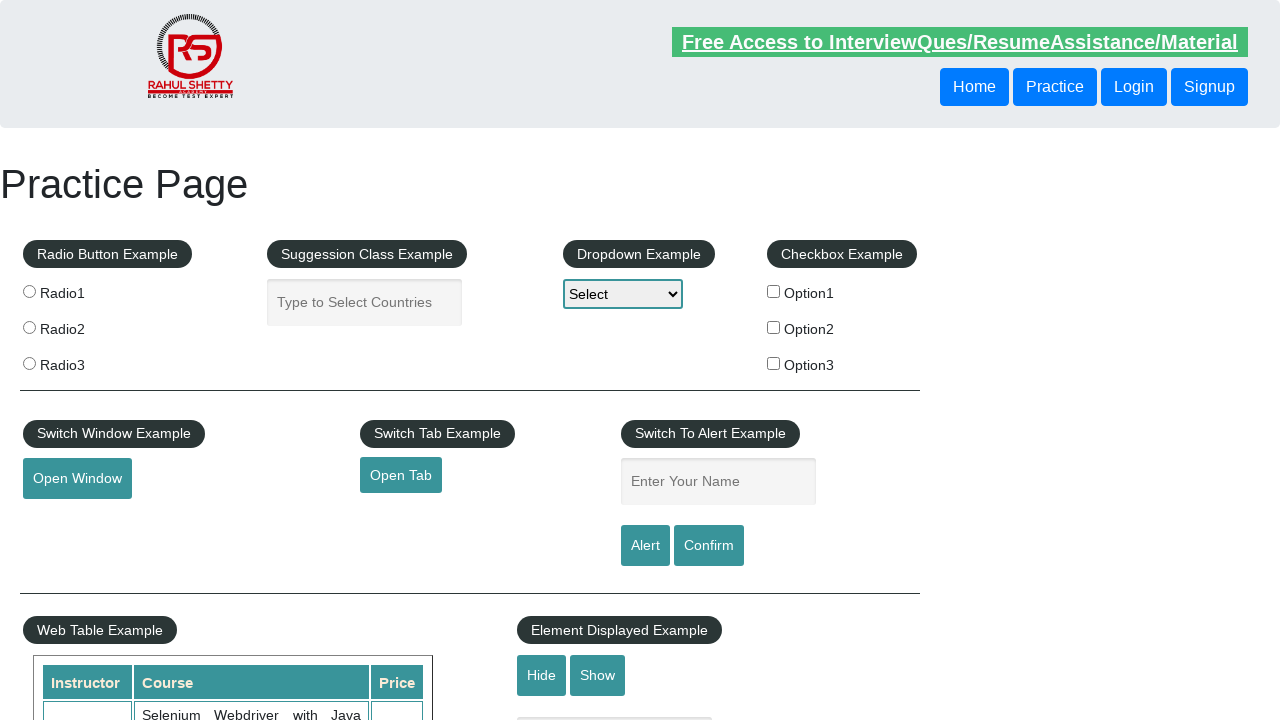

Navigated to practice automation page
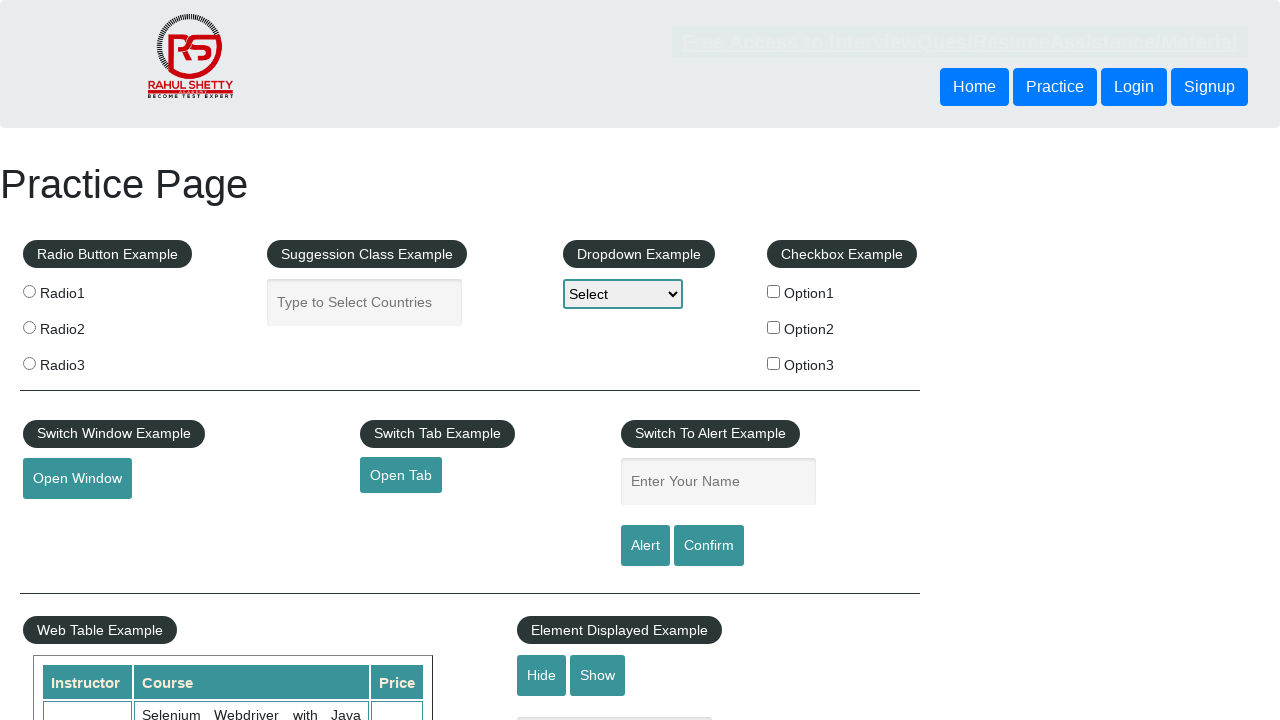

Table element is now present and visible
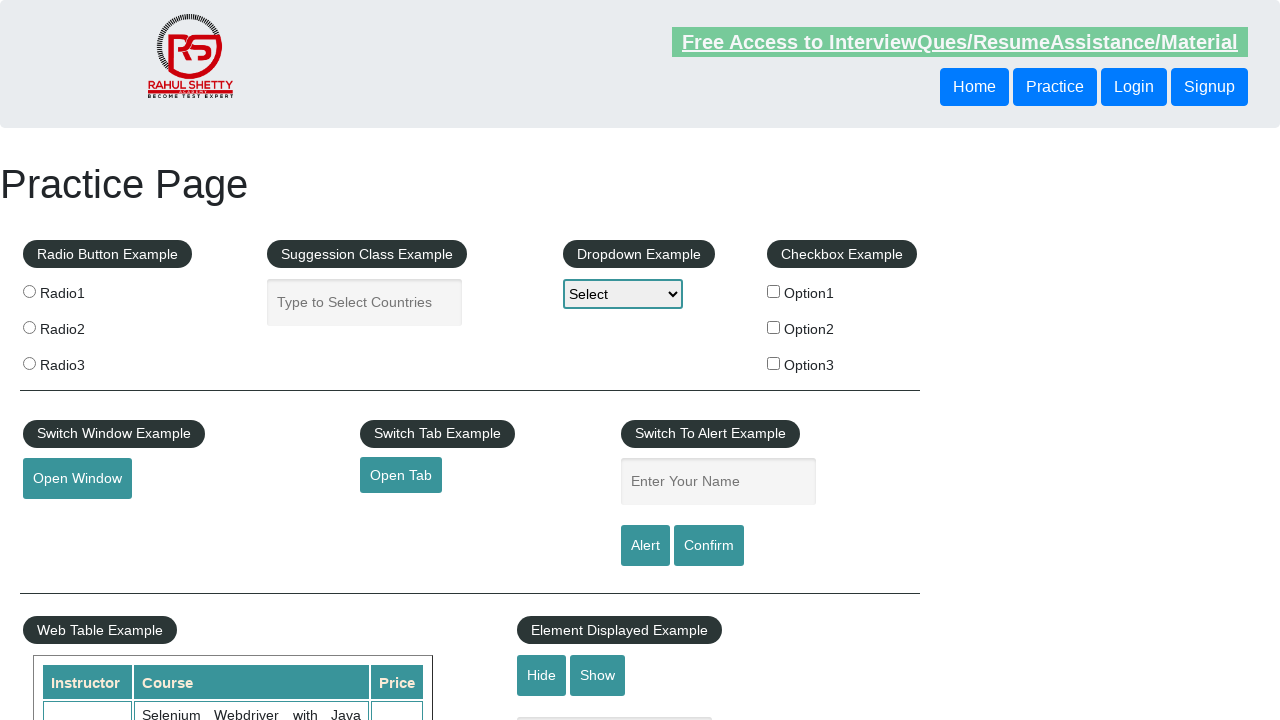

Retrieved all table rows - found 11 rows
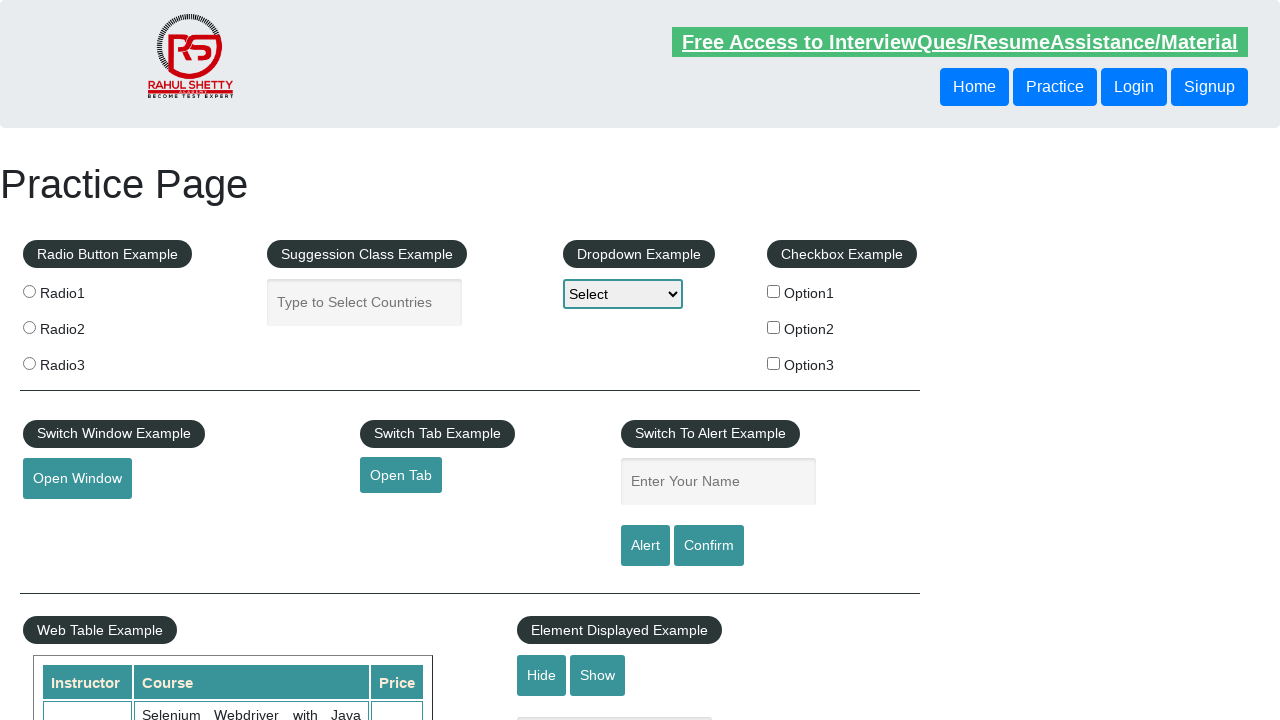

Retrieved all table headers - found 3 headers
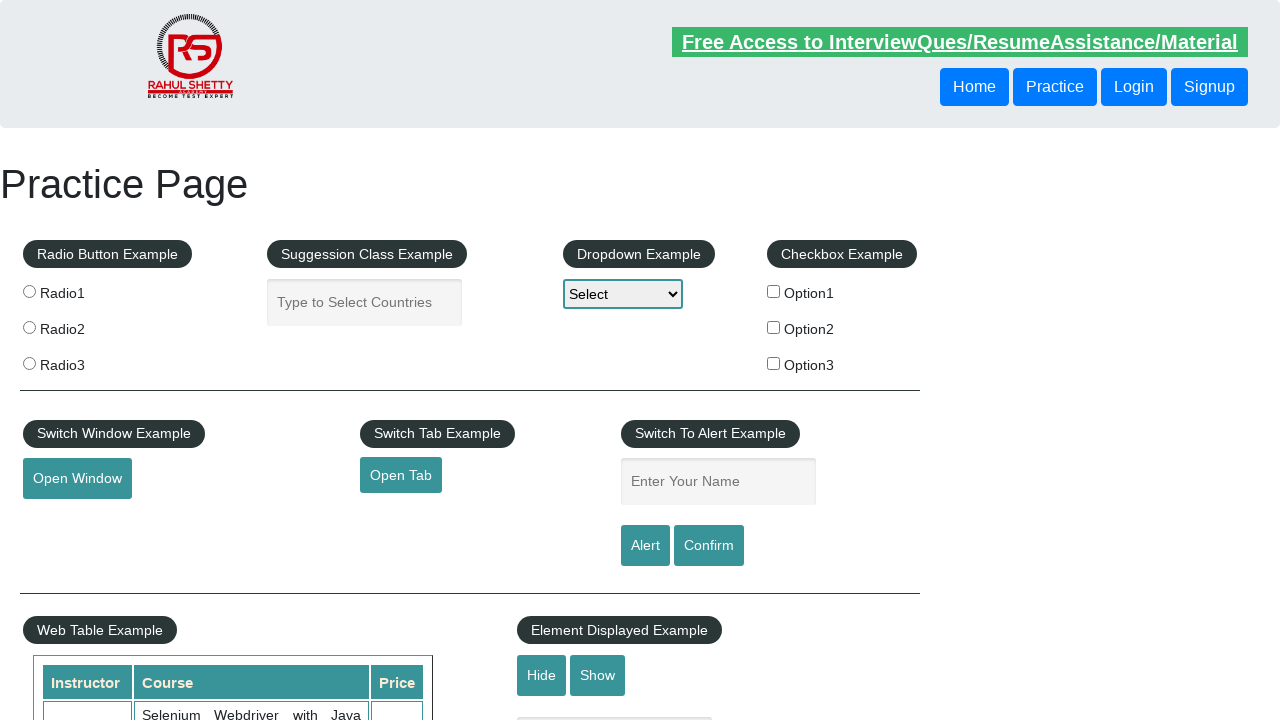

Retrieved third row data - found 3 cells
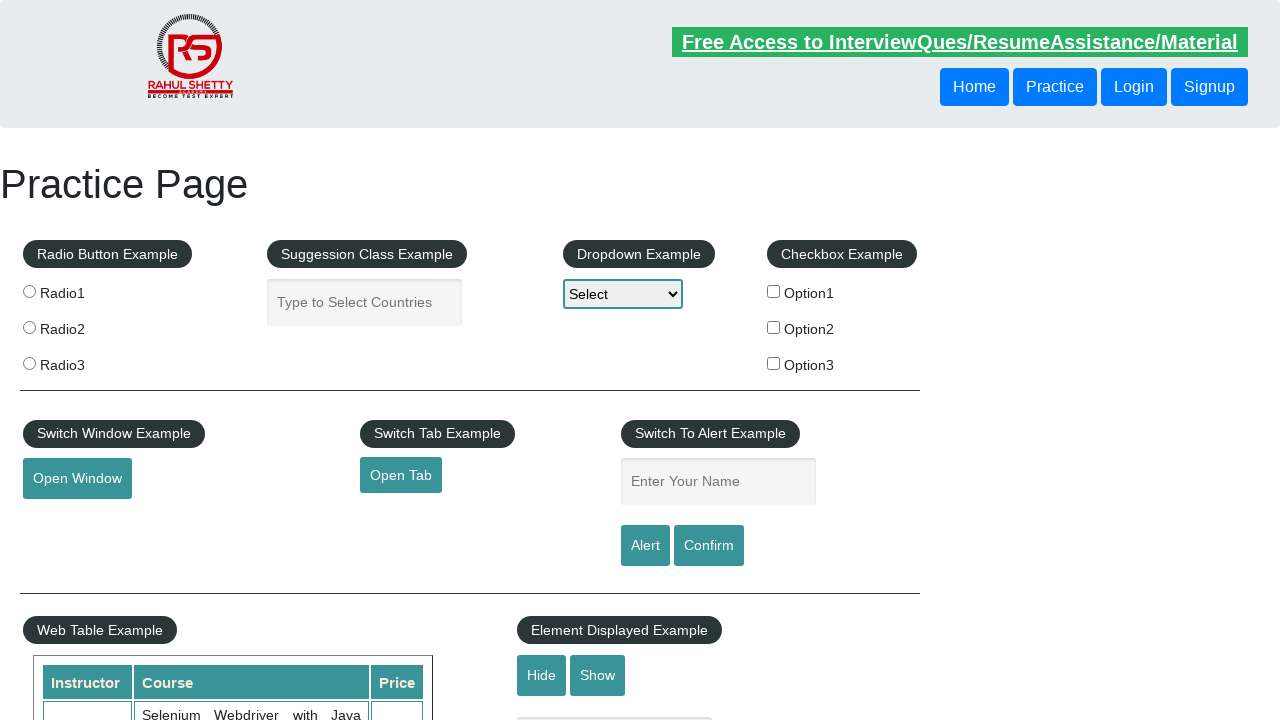

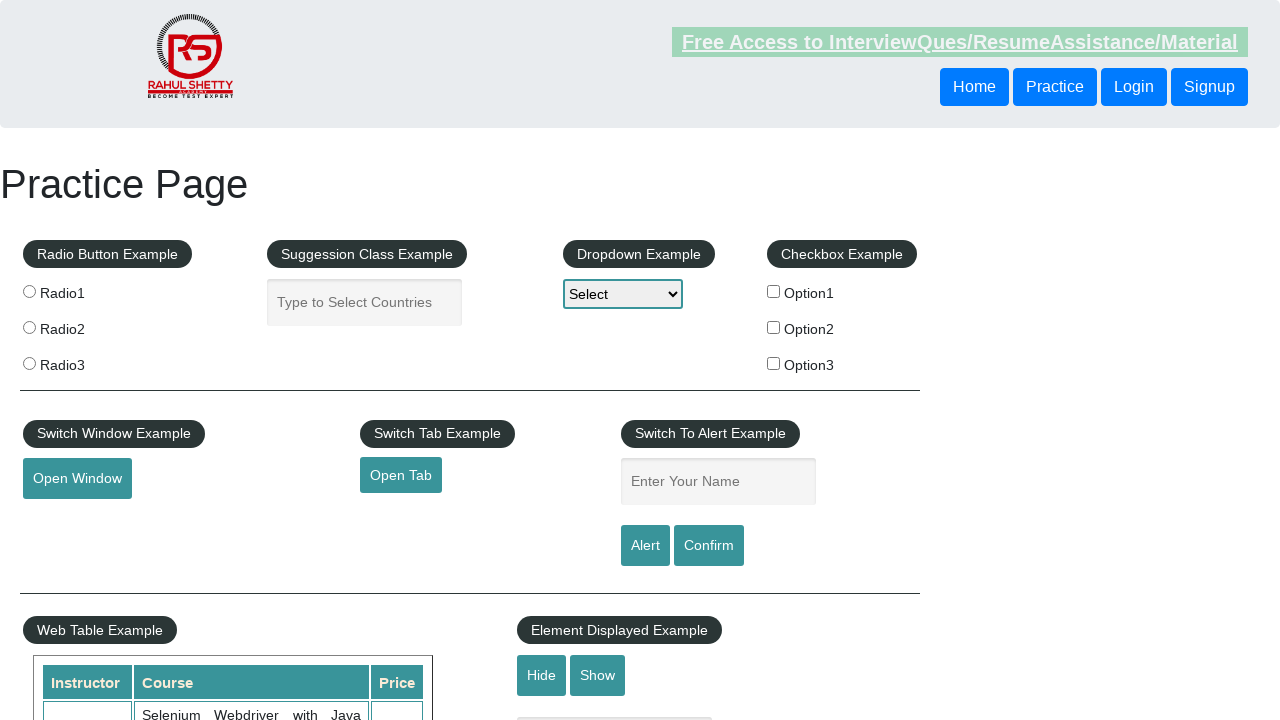